Tests the complete flight booking flow on BlazeDemo by selecting departure/destination cities, choosing a flight, filling in passenger and payment details, and confirming the purchase.

Starting URL: https://blazedemo.com/

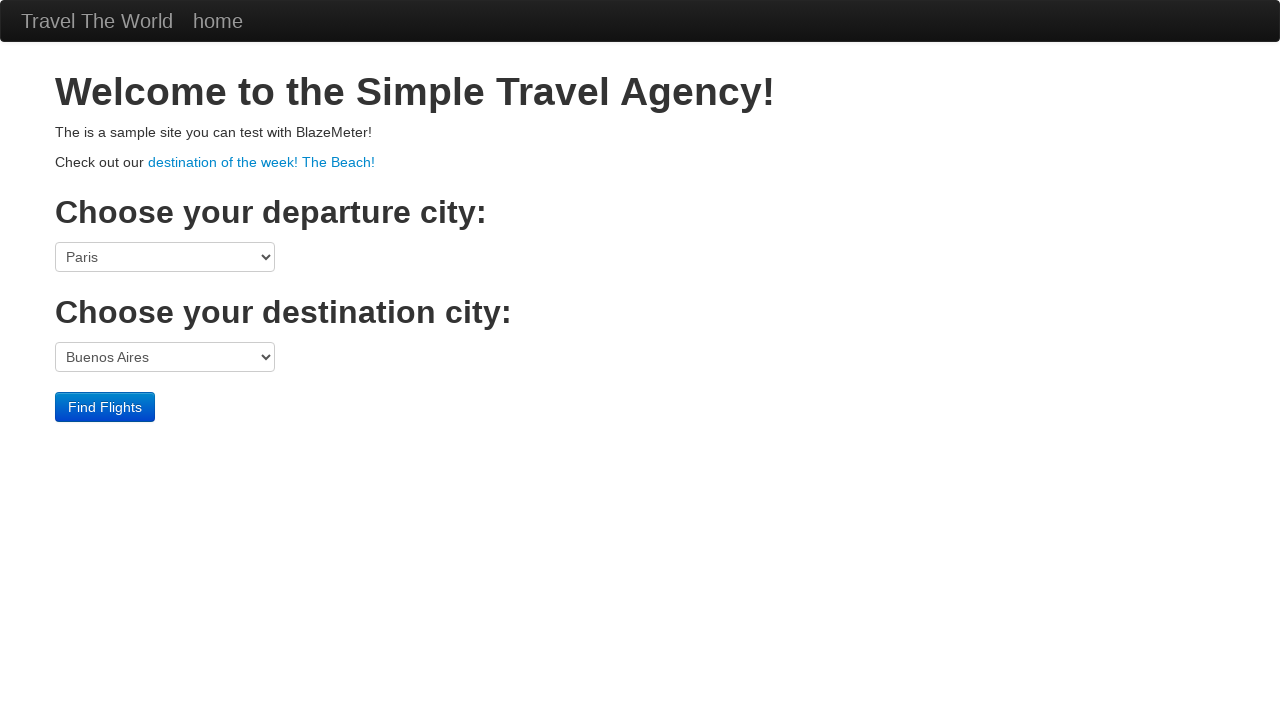

Clicked on departure port dropdown at (165, 257) on select[name='fromPort']
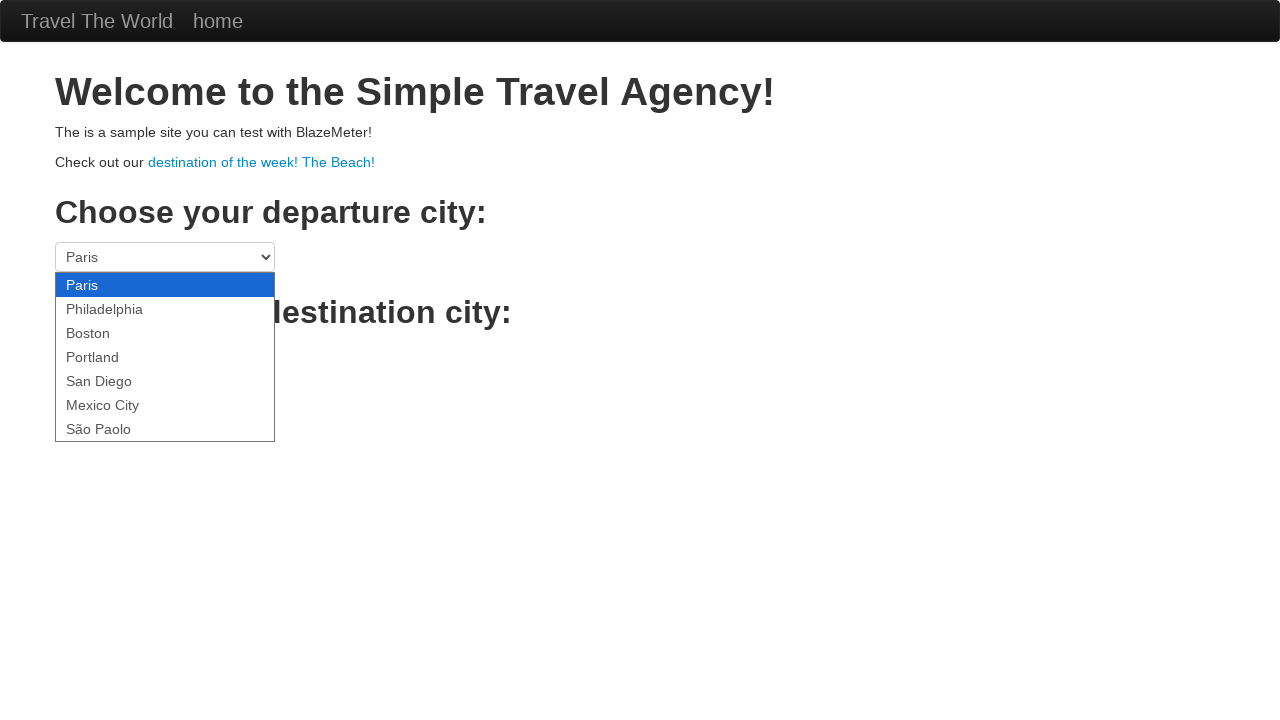

Clicked Find Flights button at (105, 407) on .btn-primary
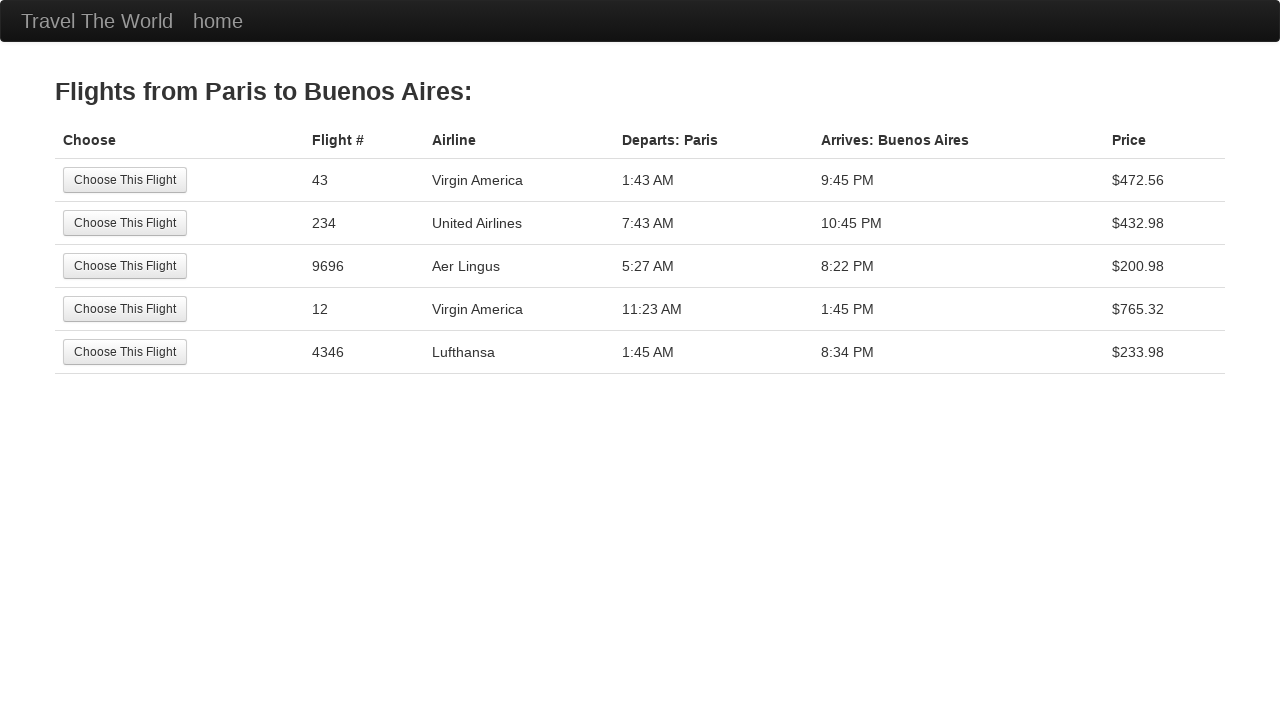

Flights page loaded
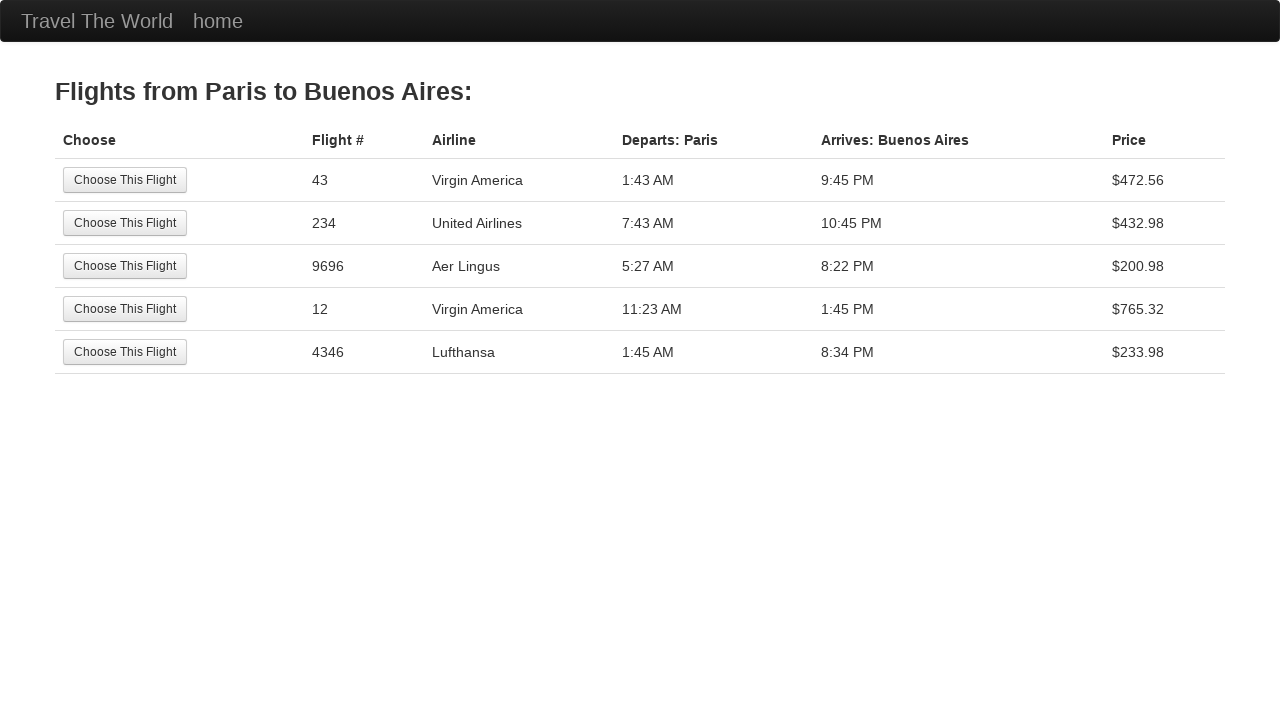

Selected the first flight from the list at (125, 180) on tr:nth-child(1) .btn
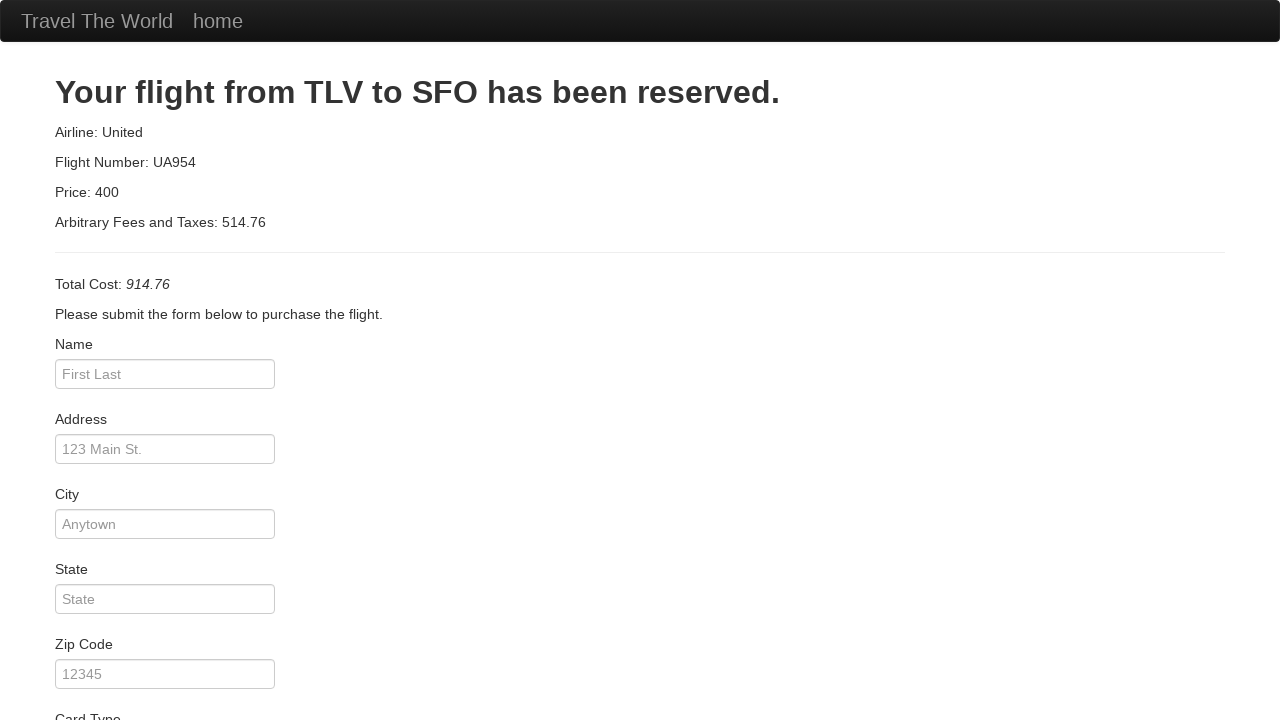

Booking form loaded
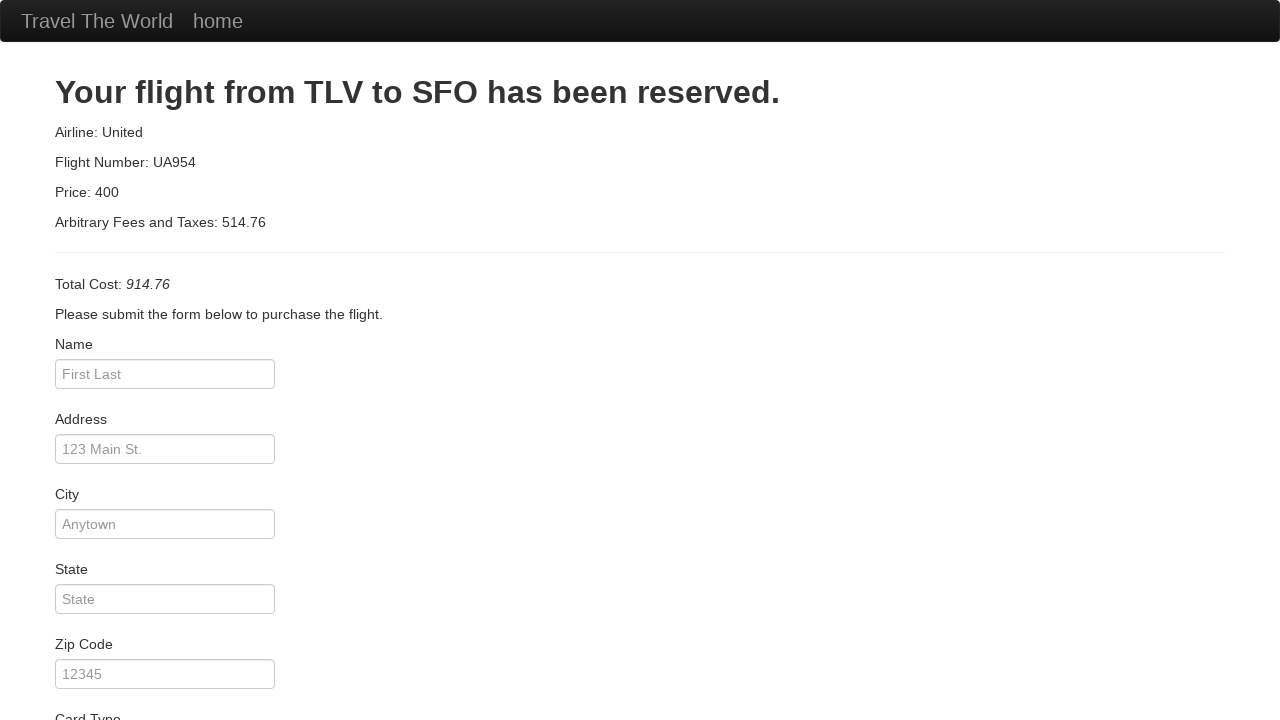

Filled passenger name as 'John Smith' on #inputName
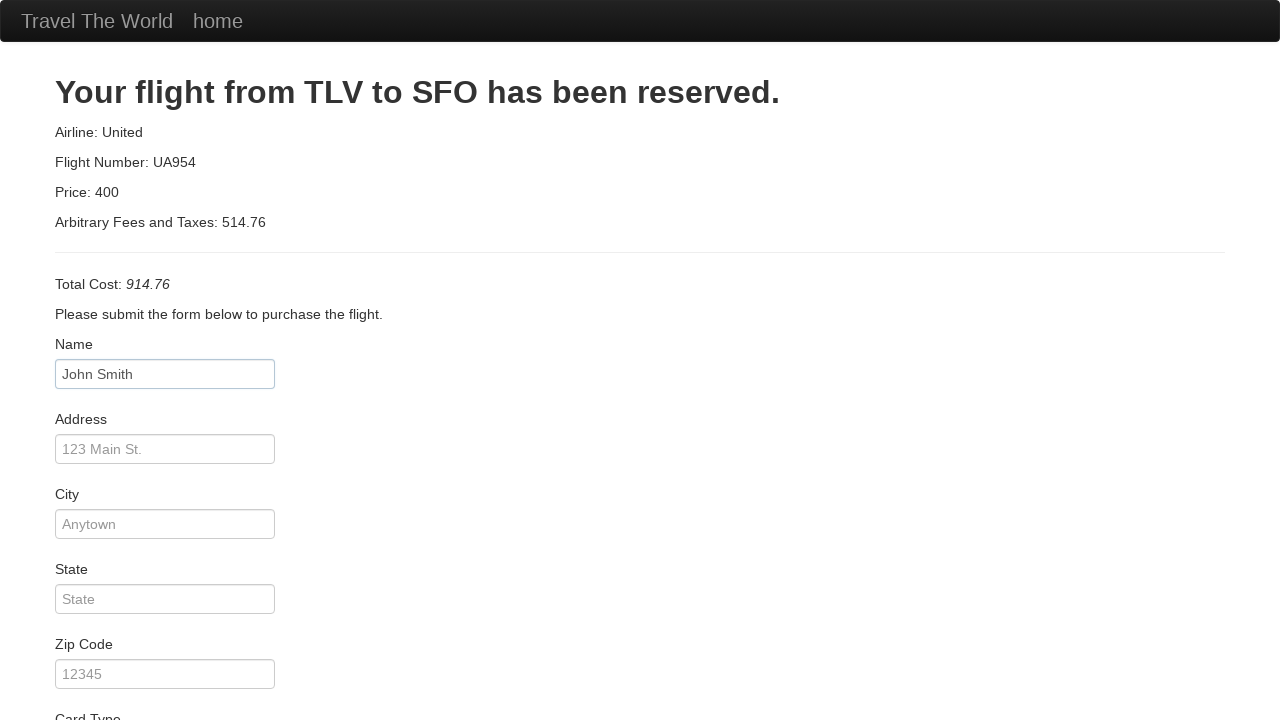

Filled address as '123 Main Street' on #address
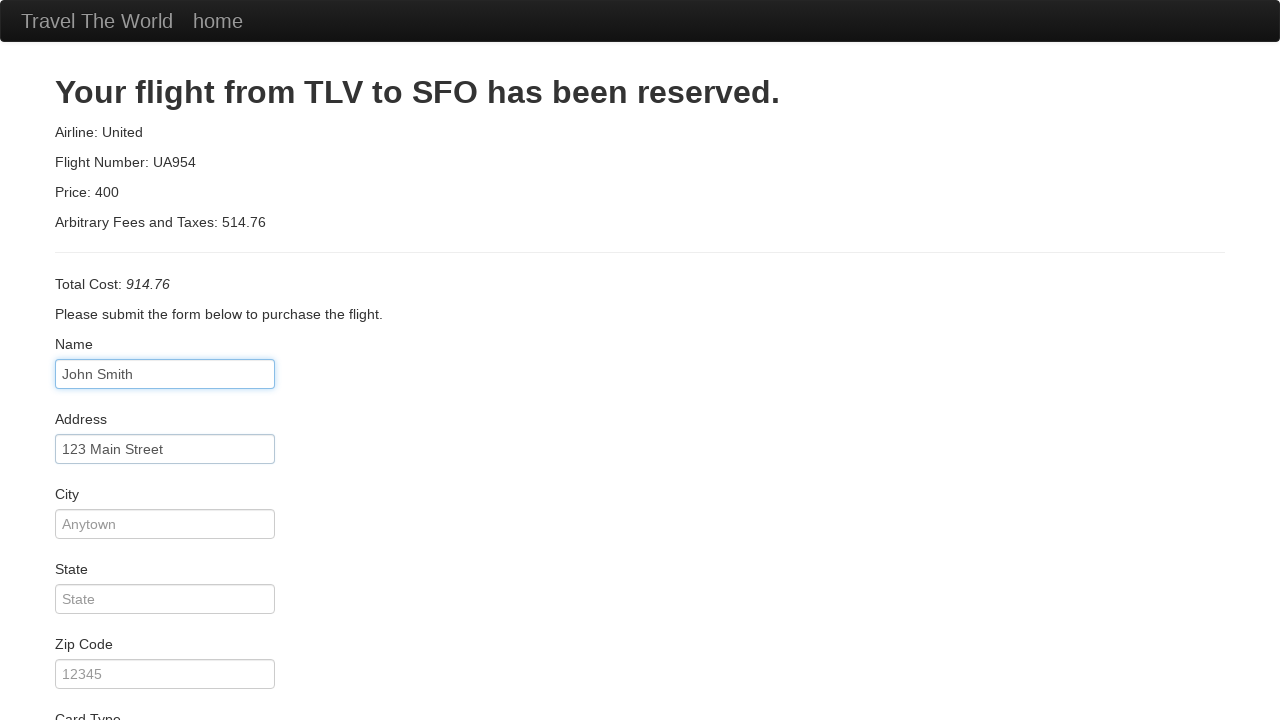

Filled city as 'New York' on #city
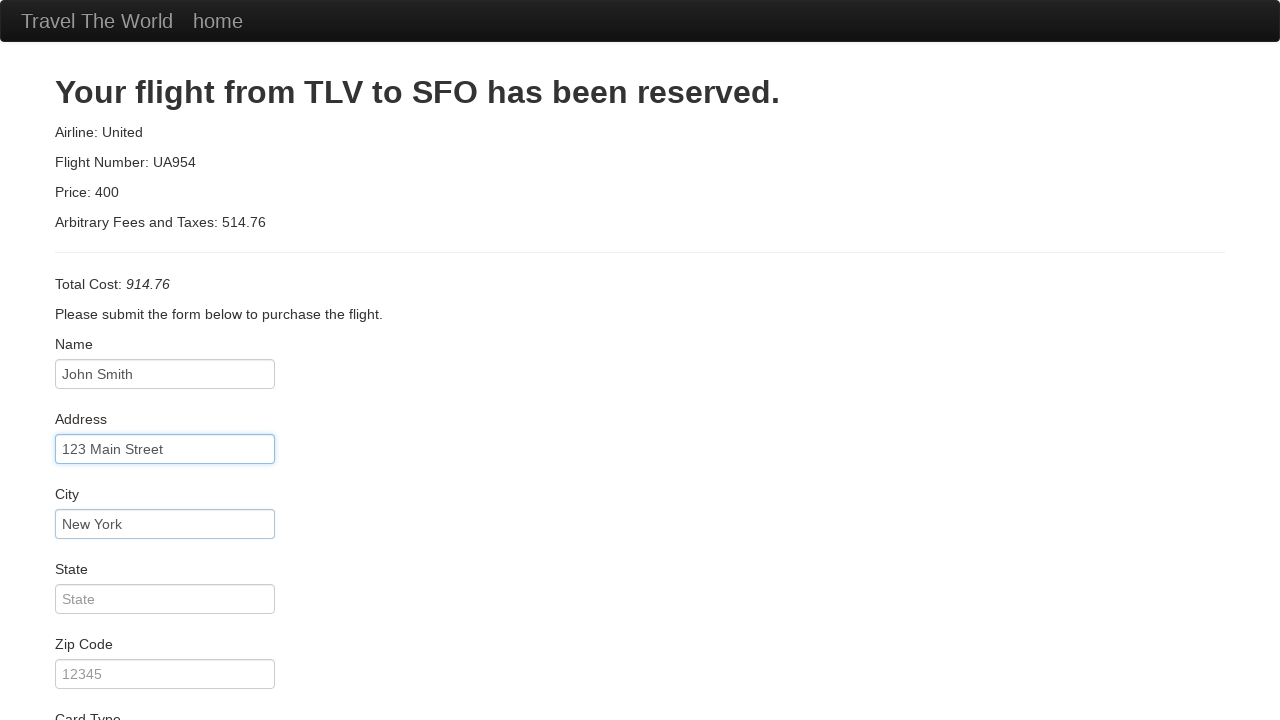

Filled state as 'NY' on #state
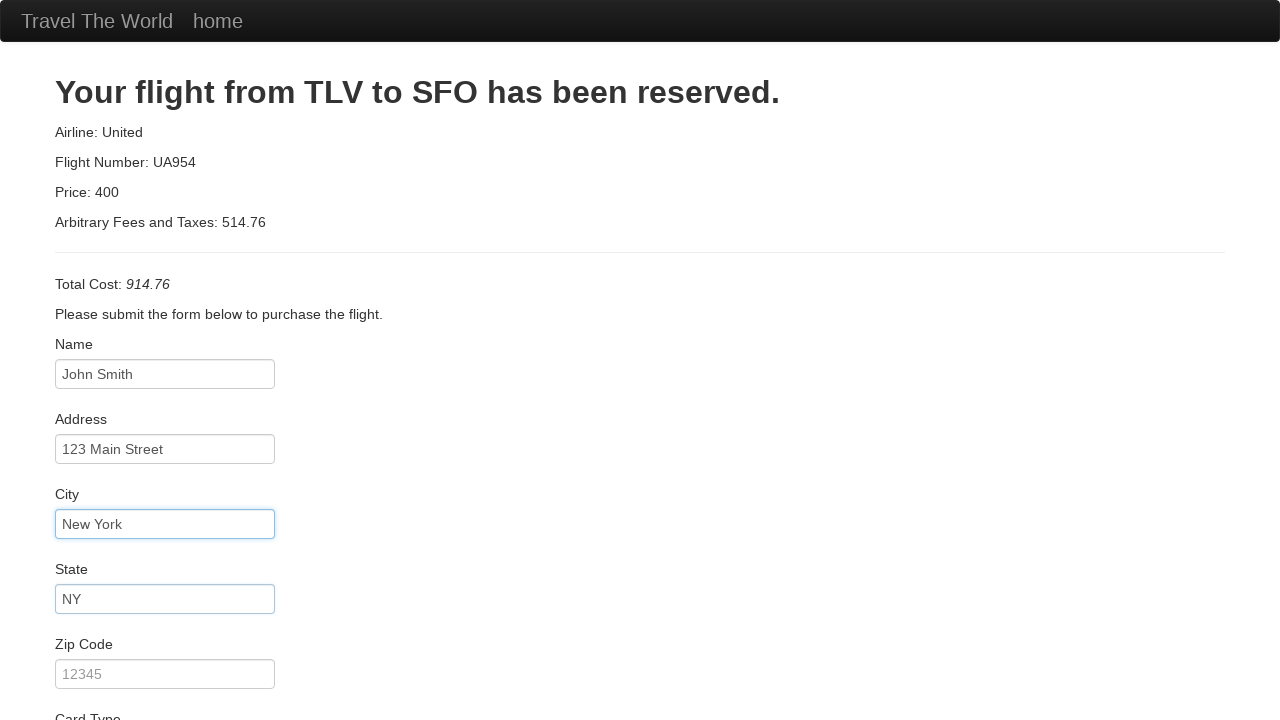

Filled zip code as '10001' on #zipCode
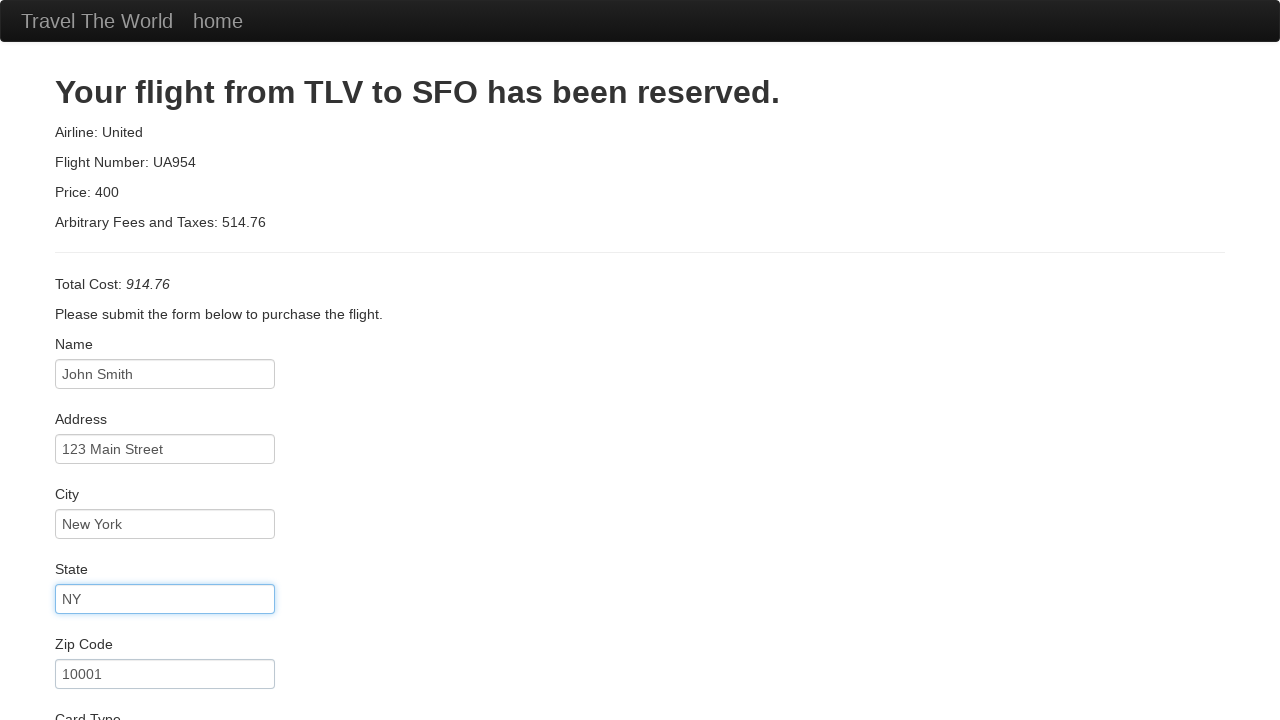

Selected 'Visa' as card type on #cardType
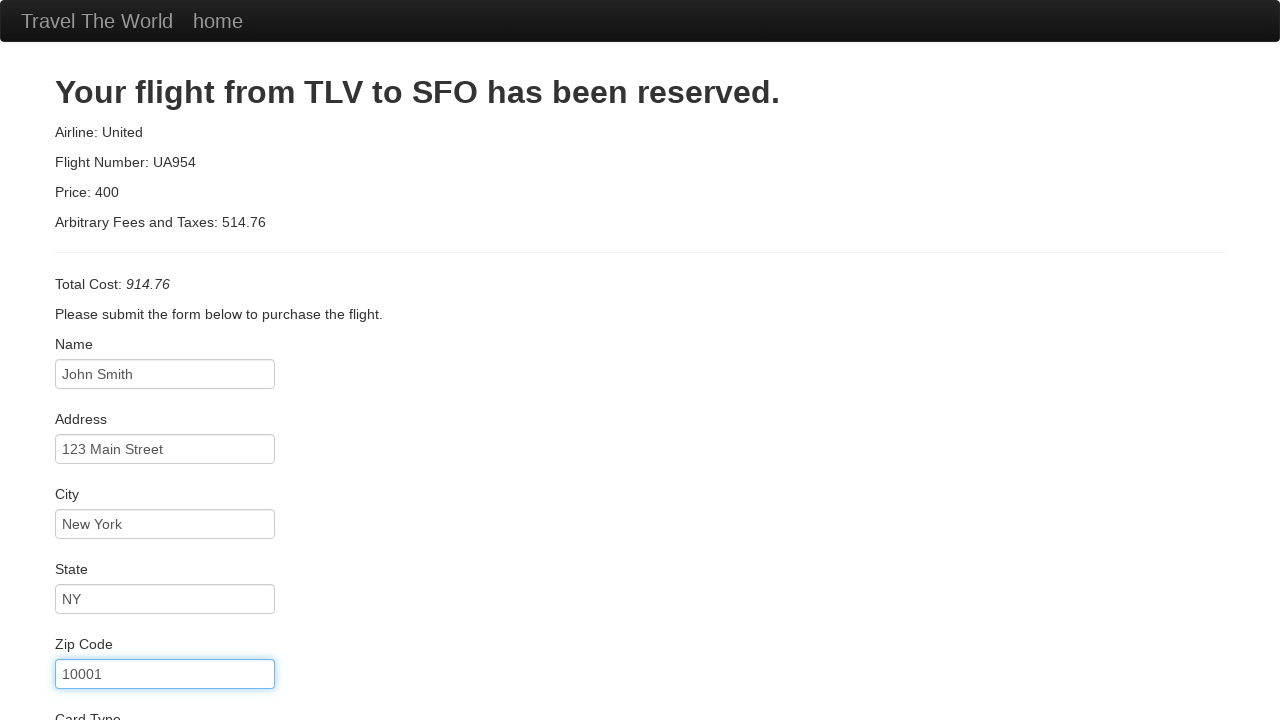

Filled credit card number on #creditCardNumber
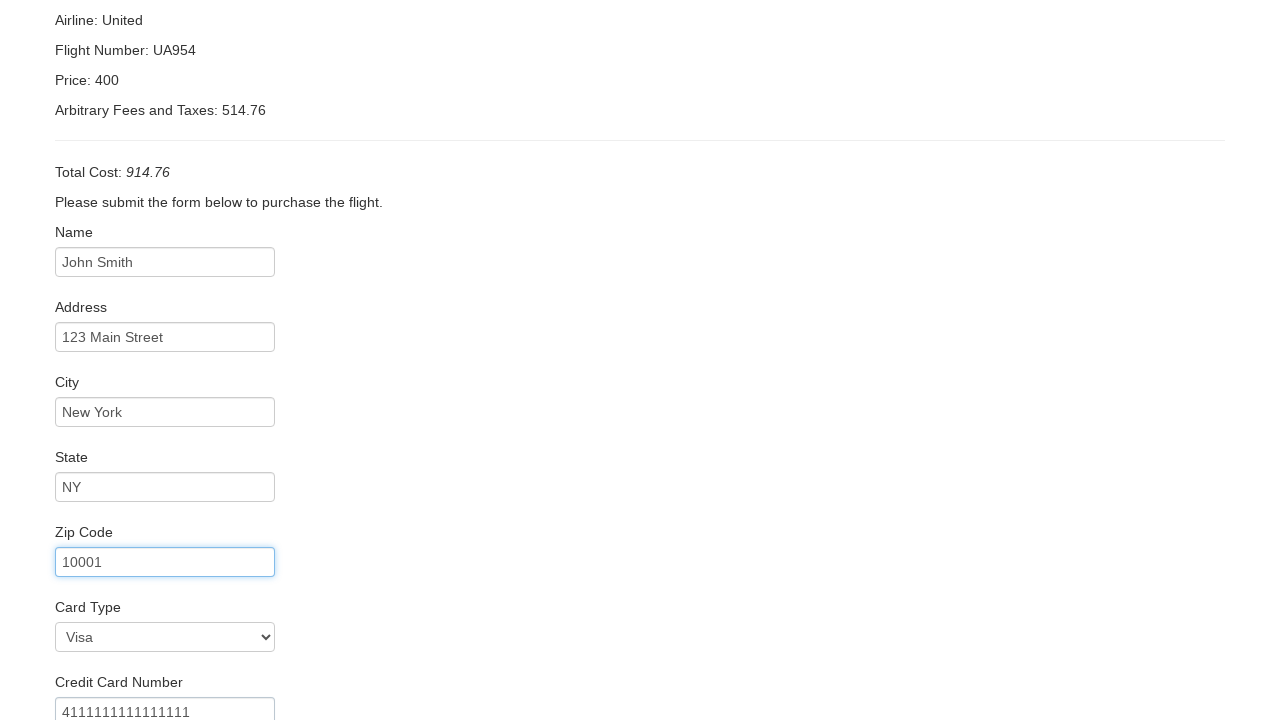

Filled name on card as 'John Smith' on #nameOnCard
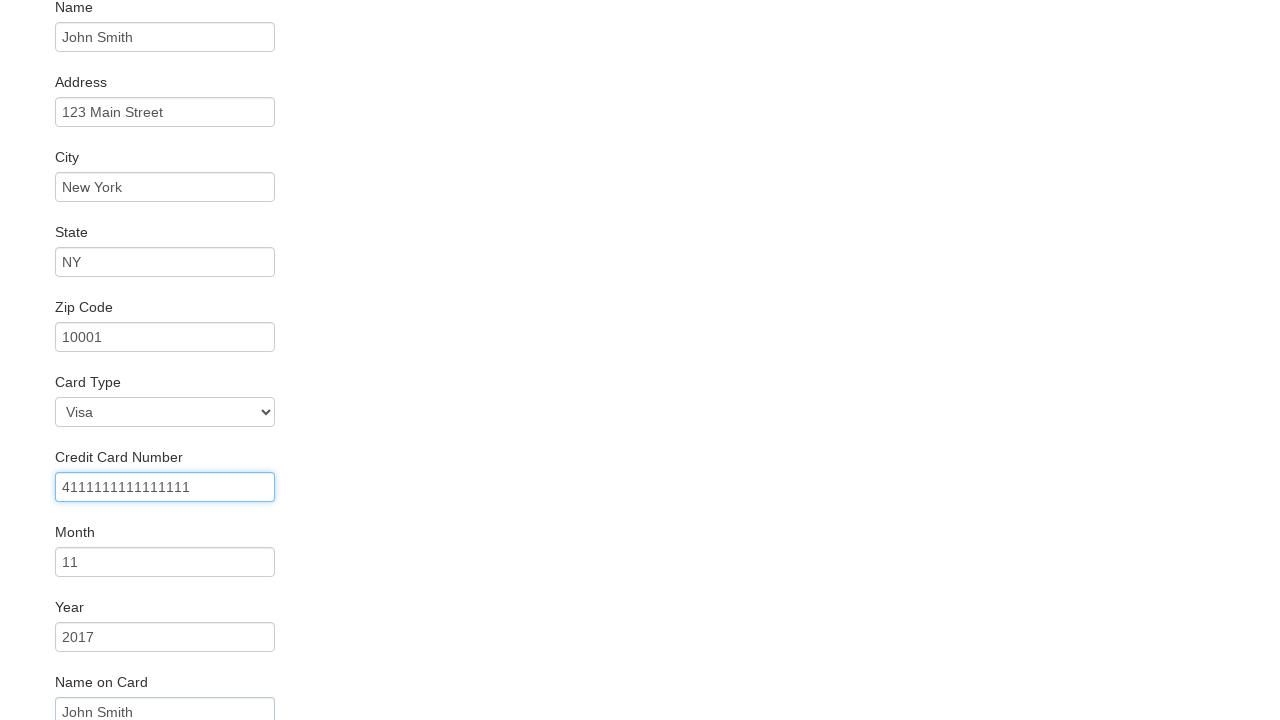

Clicked remember me checkbox at (640, 652) on .checkbox
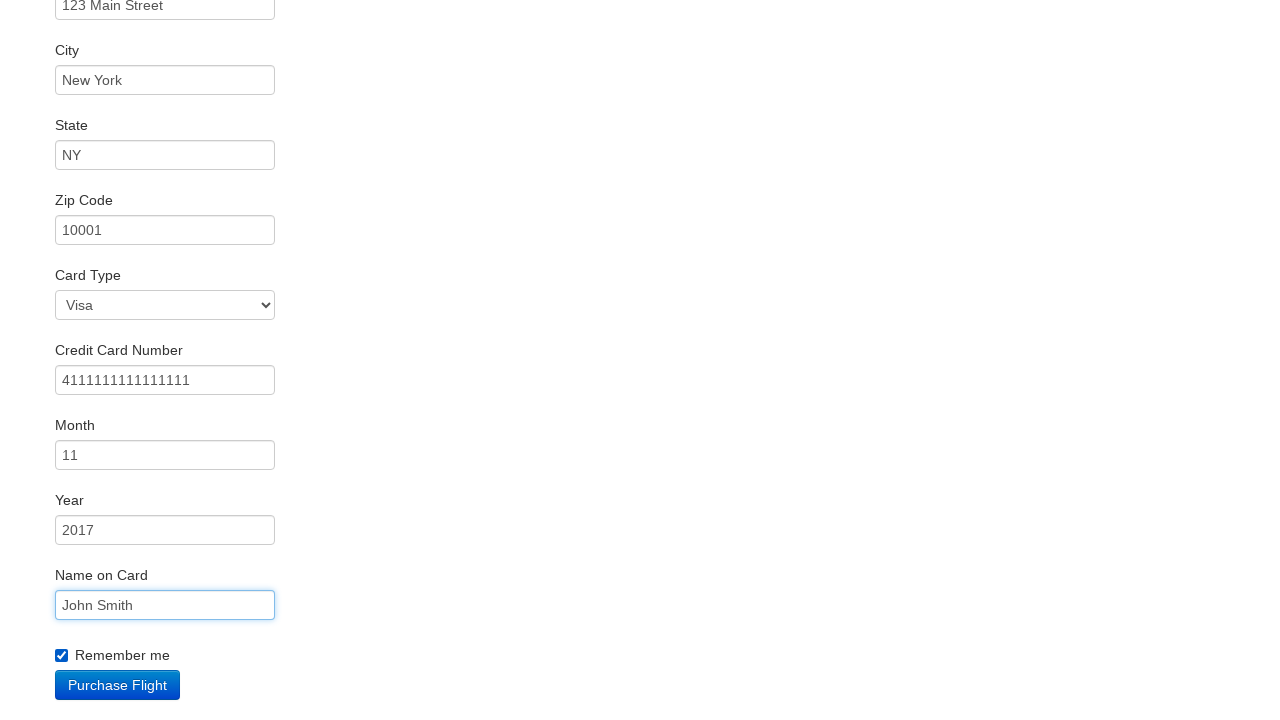

Clicked Purchase Flight button at (118, 685) on .btn-primary
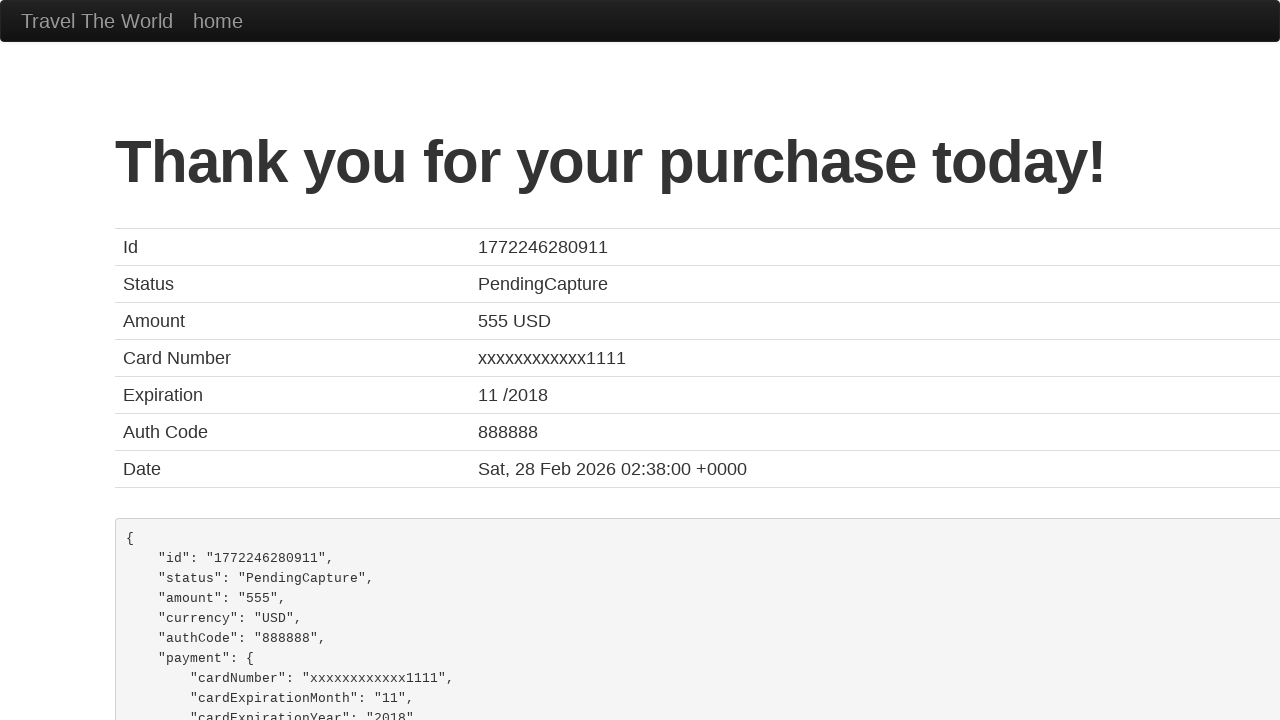

Flight booking confirmation page loaded
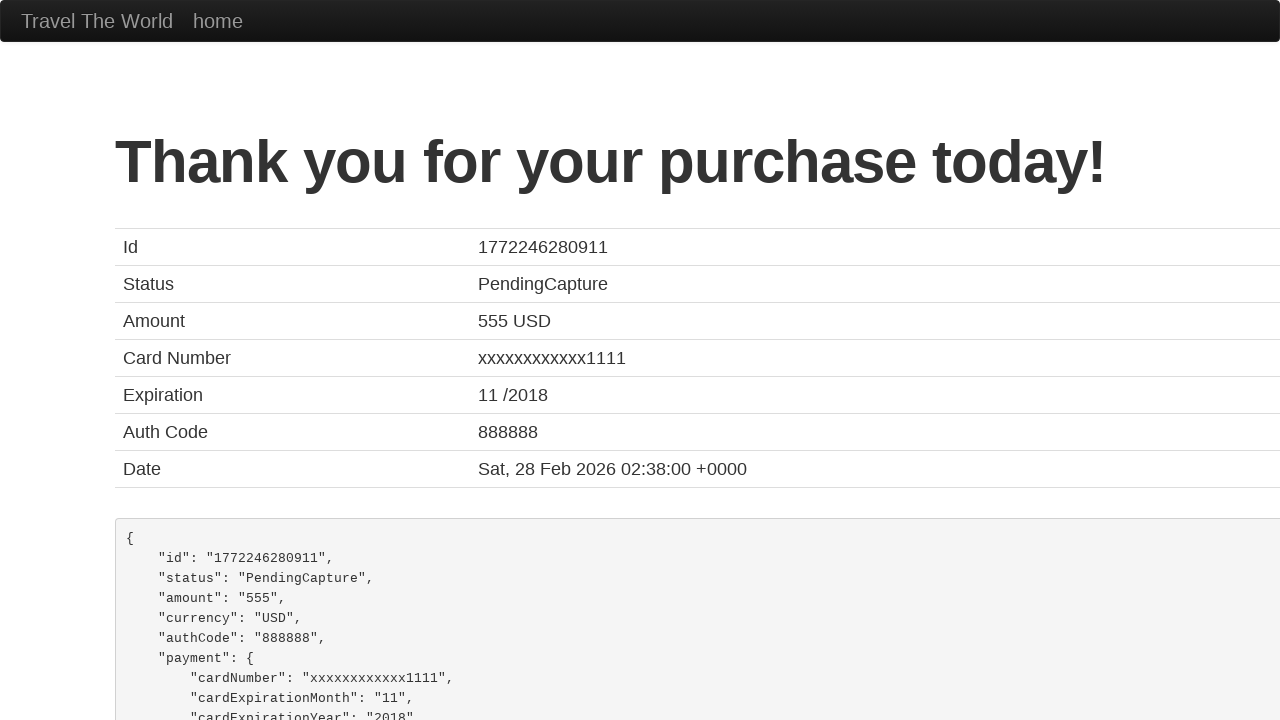

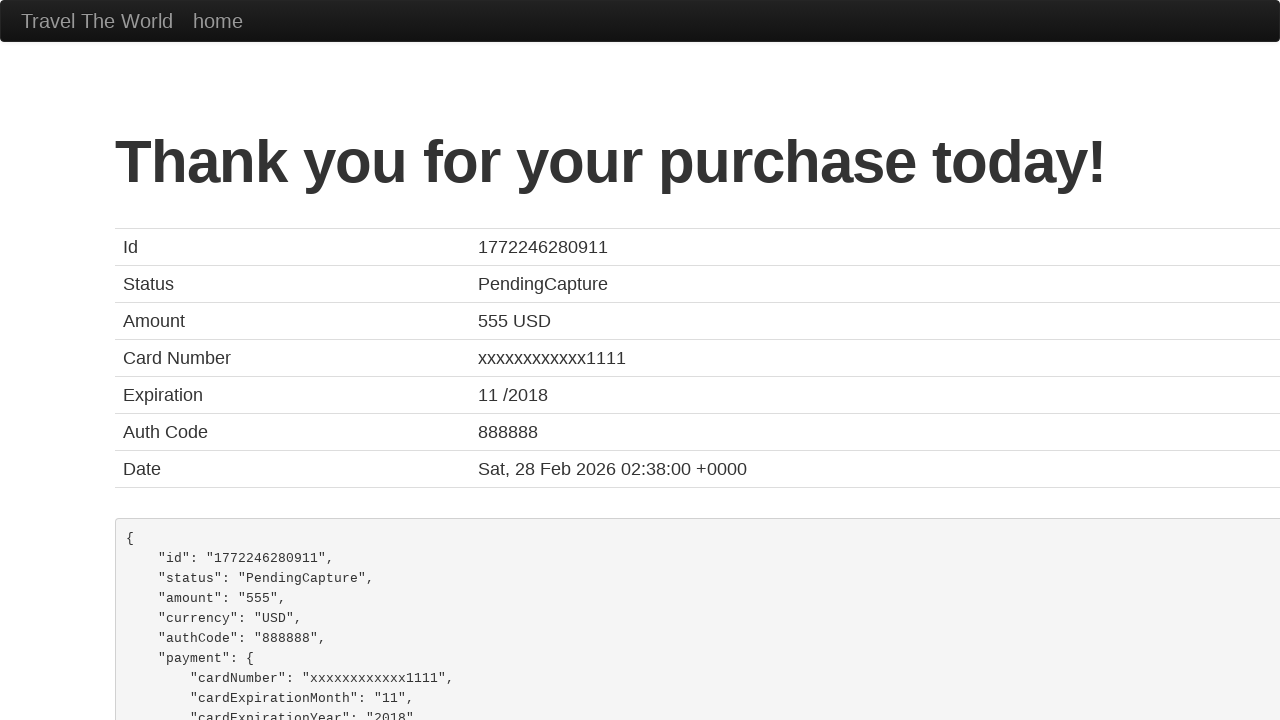